Verifies that the "Visible After 5 Seconds" button appears after being initially hidden for 5 seconds

Starting URL: https://demoqa.com/dynamic-properties

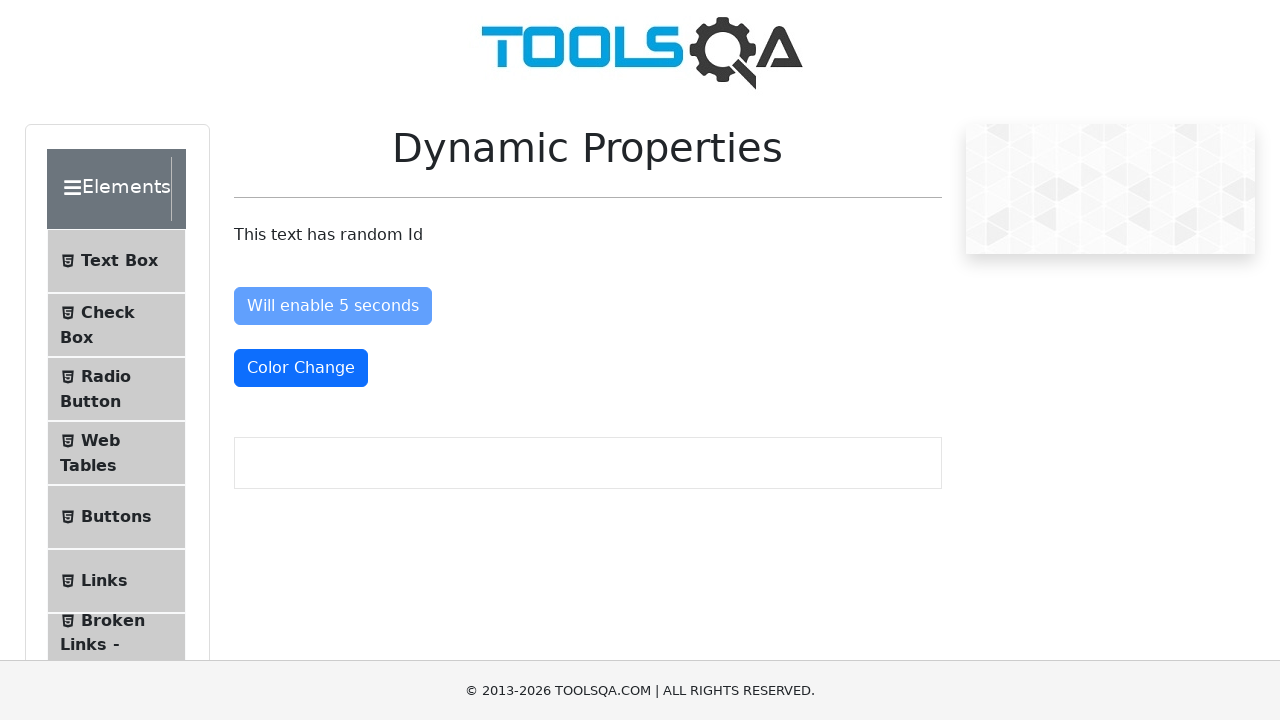

Located the 'Visible After 5 Seconds' button element
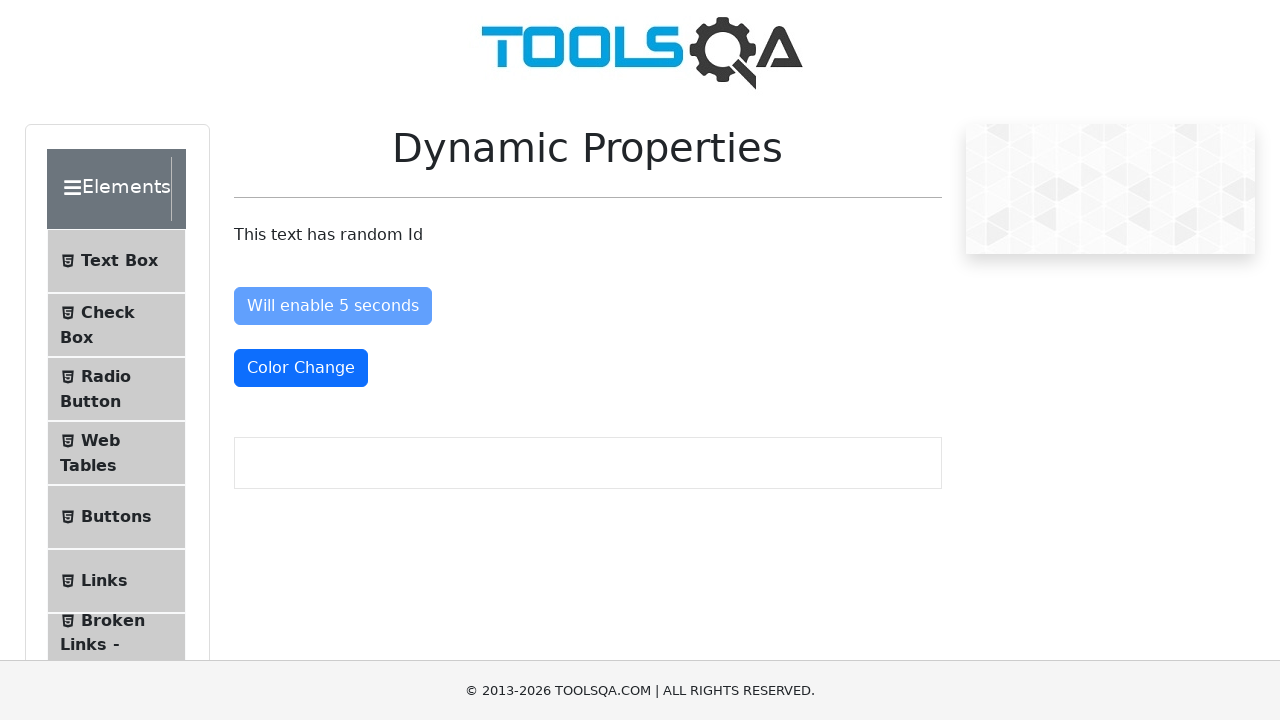

Verified that the button is initially hidden
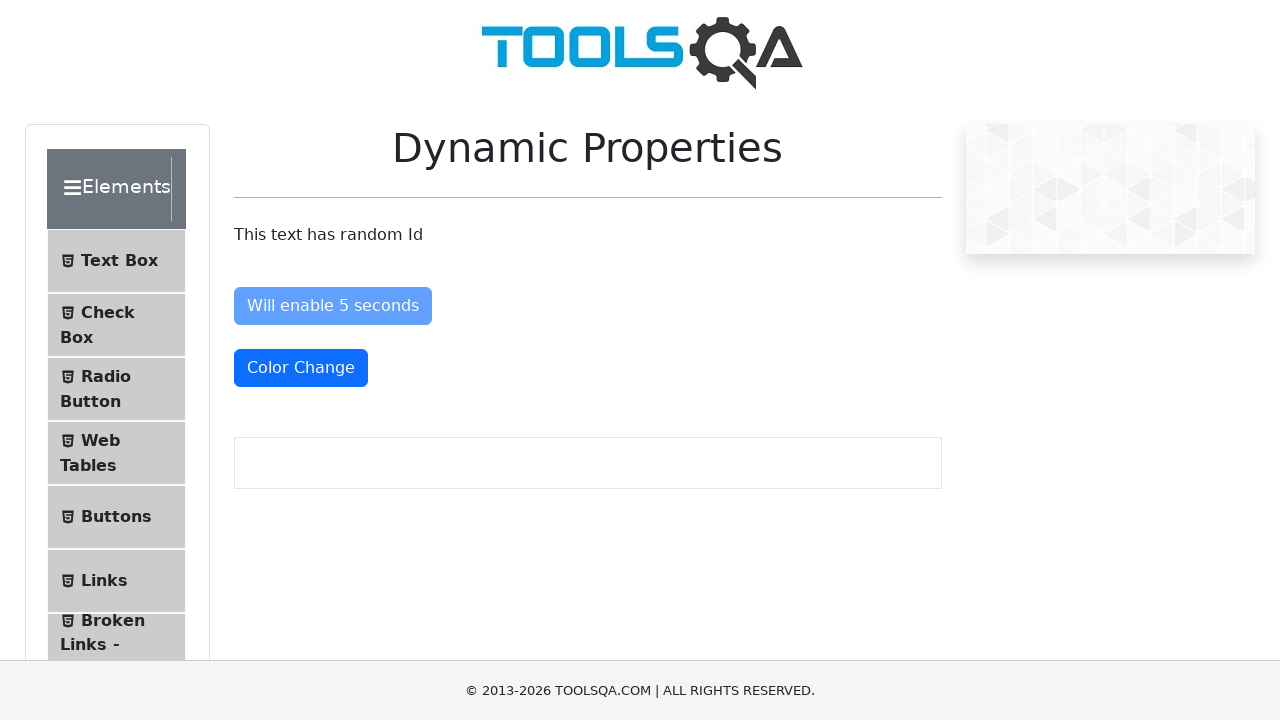

Button became visible after 5 seconds
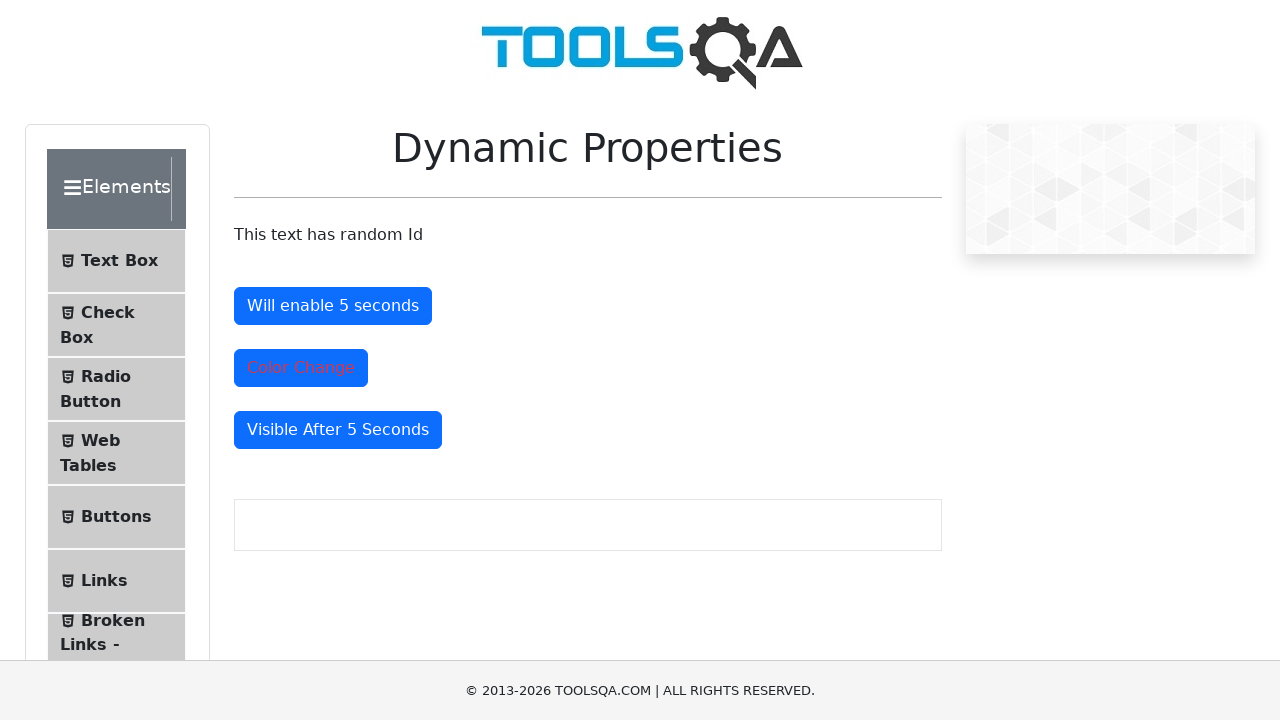

Confirmed that the button is now visible
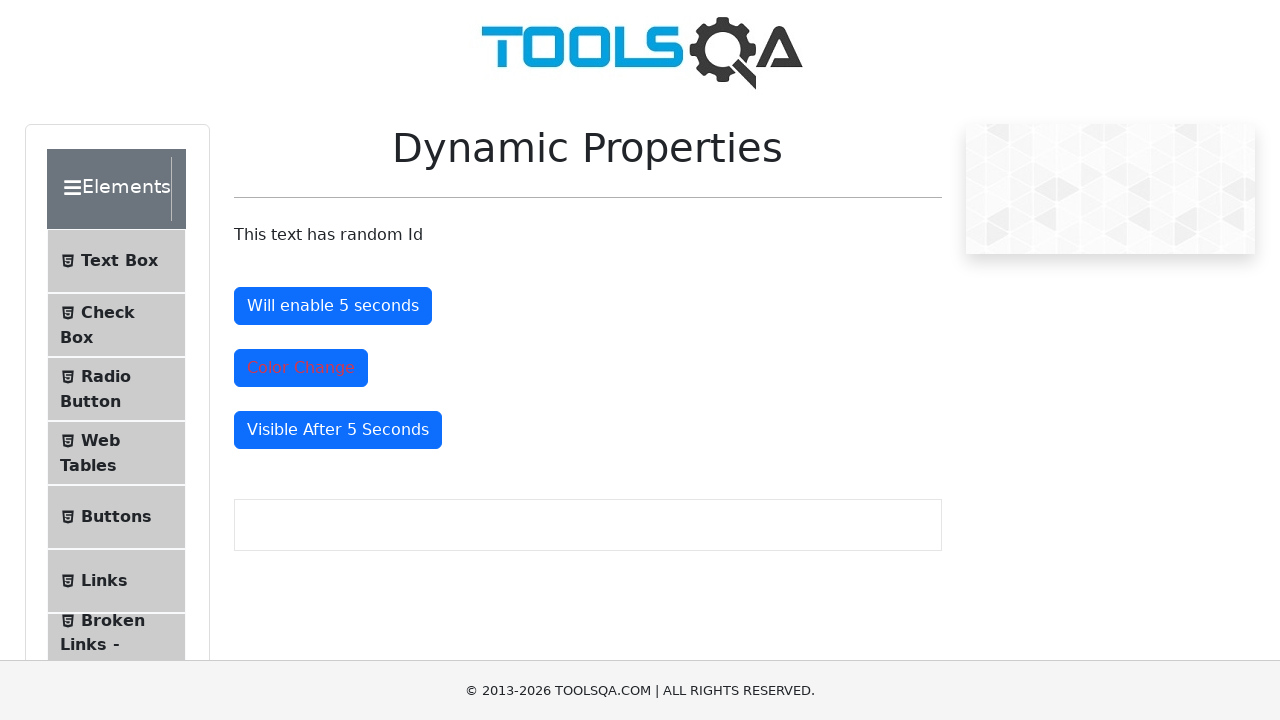

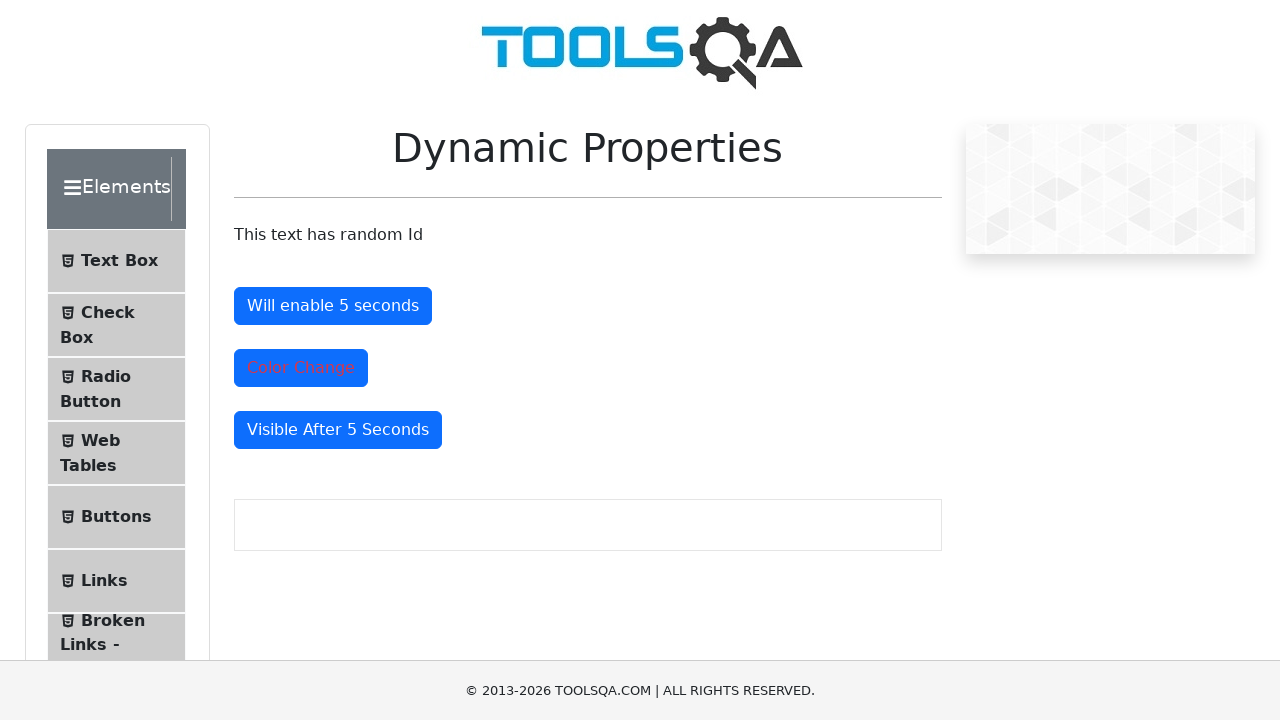